Tests that todo data persists after page reload including completion state

Starting URL: https://demo.playwright.dev/todomvc

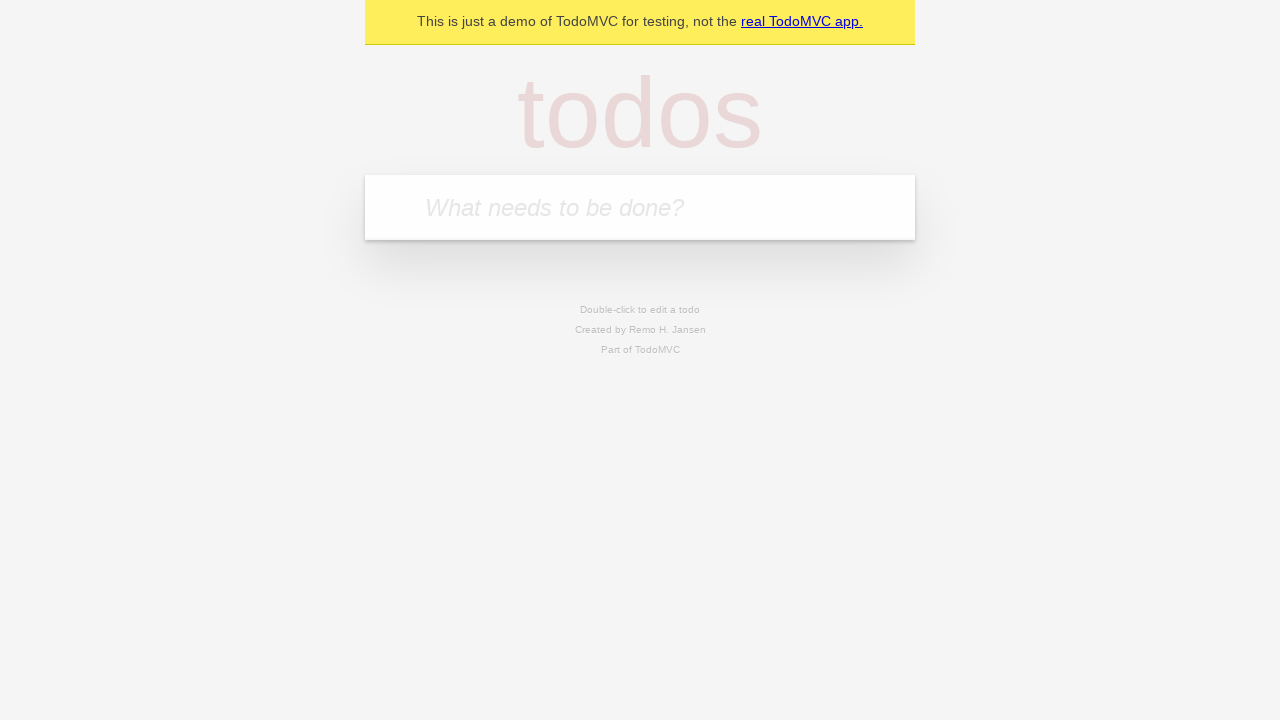

Located the 'What needs to be done?' input field
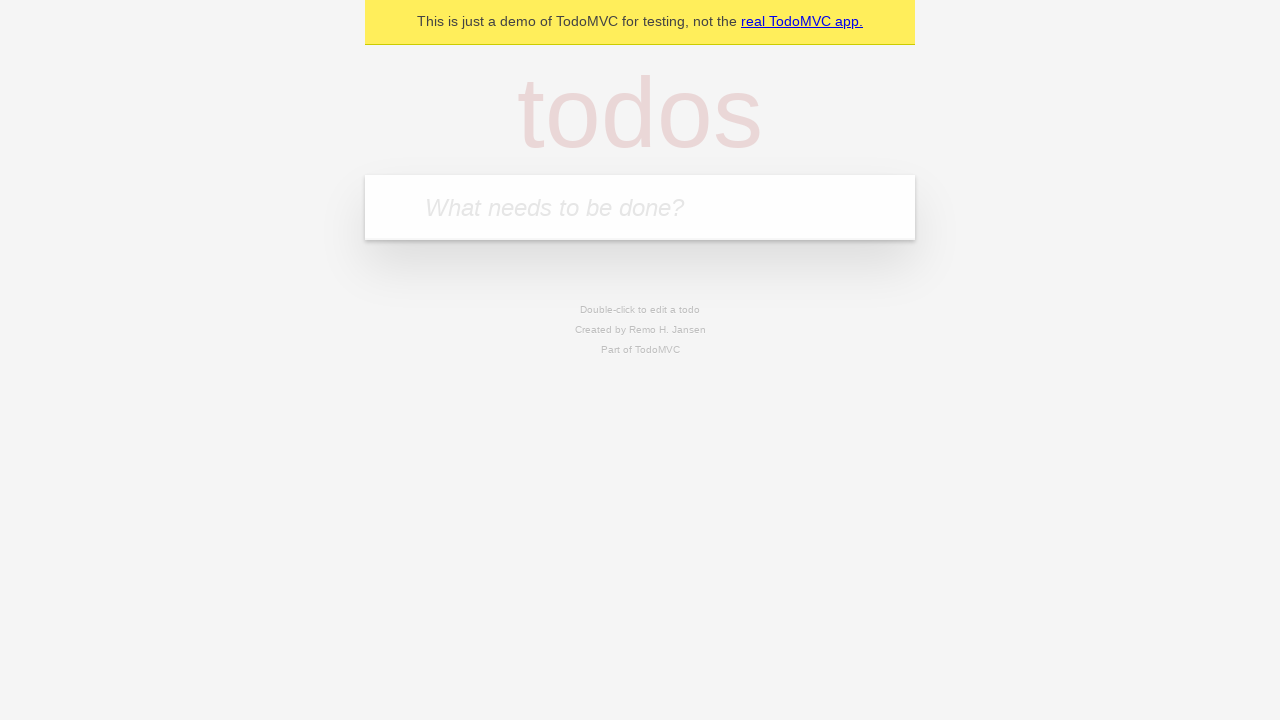

Filled first todo with 'buy some cheese' on internal:attr=[placeholder="What needs to be done?"i]
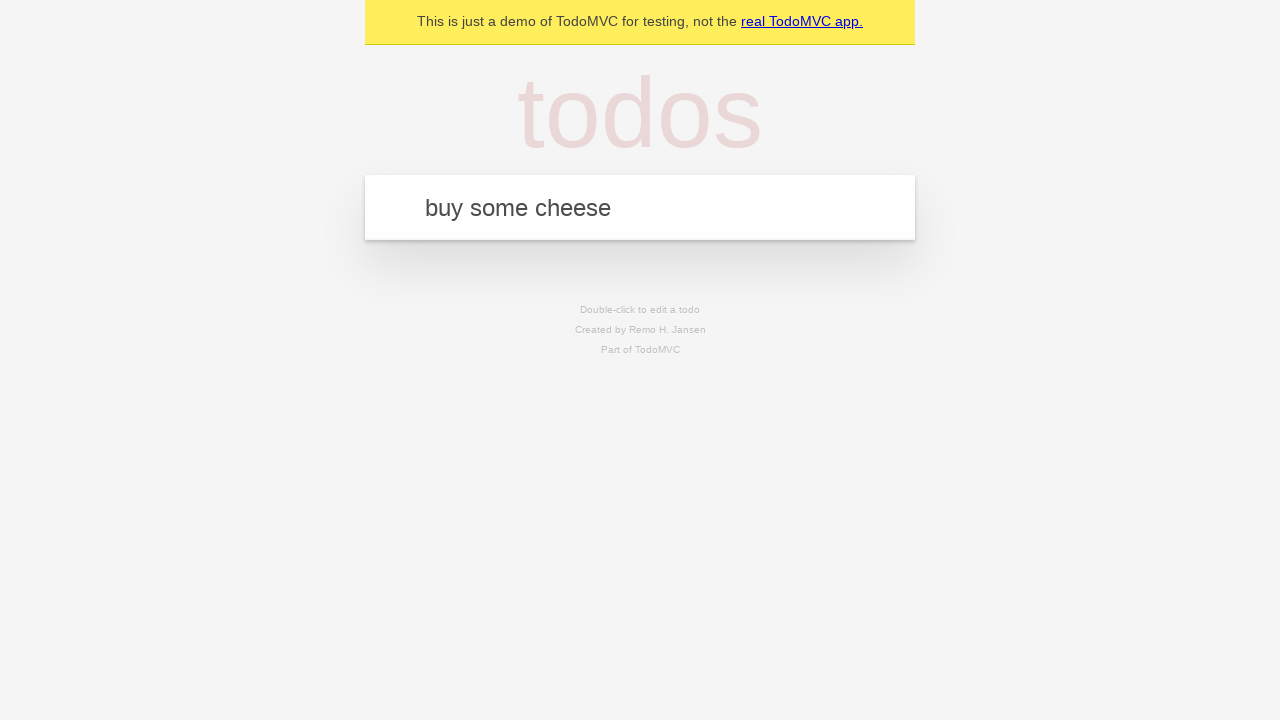

Pressed Enter to create first todo item on internal:attr=[placeholder="What needs to be done?"i]
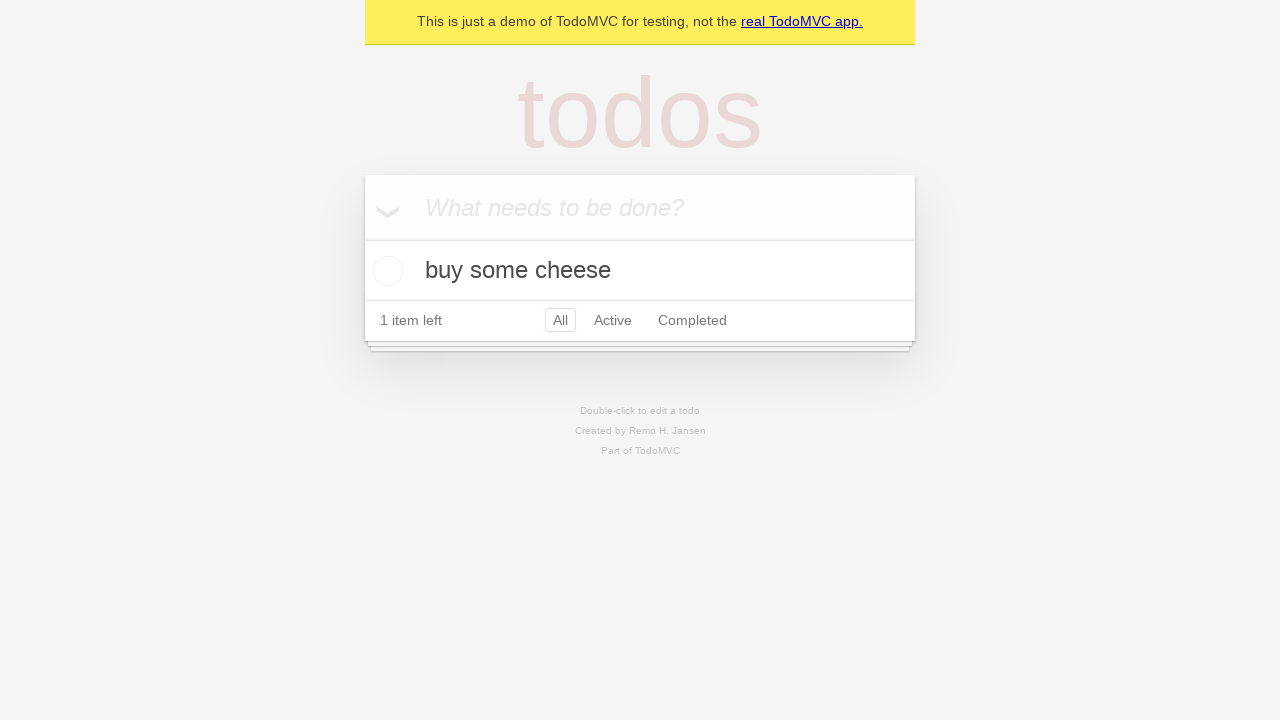

Filled second todo with 'feed the cat' on internal:attr=[placeholder="What needs to be done?"i]
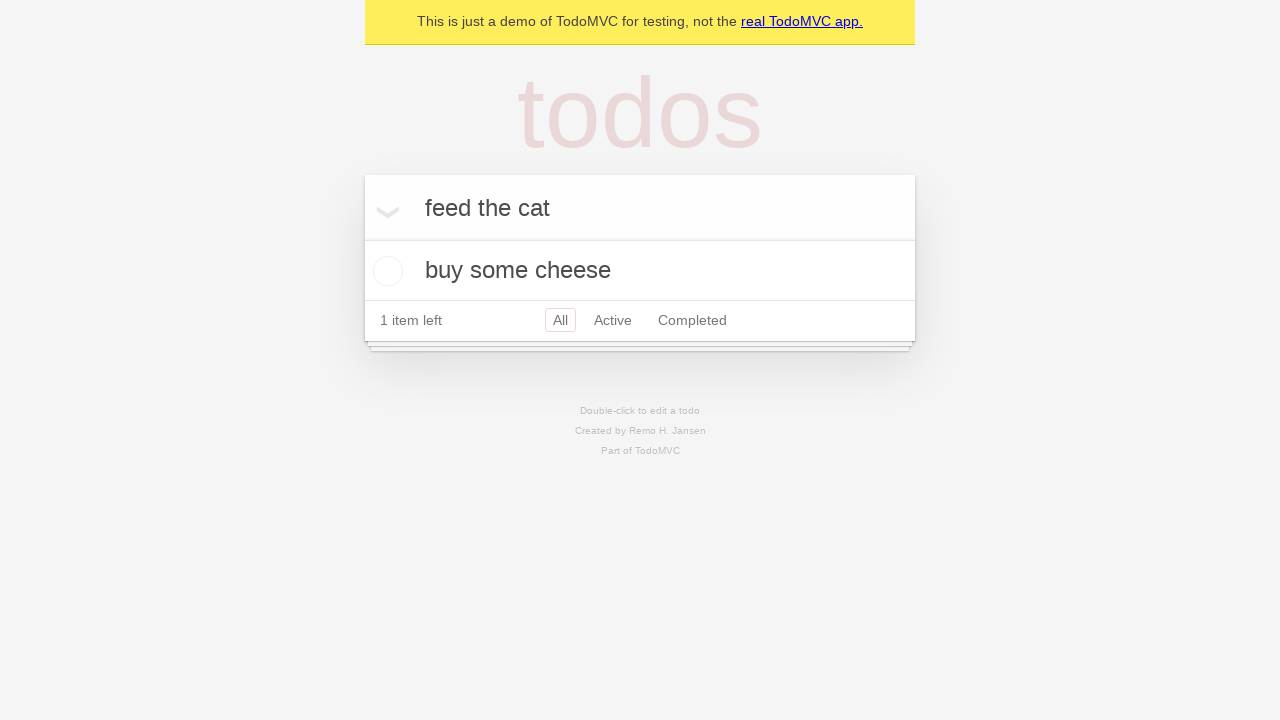

Pressed Enter to create second todo item on internal:attr=[placeholder="What needs to be done?"i]
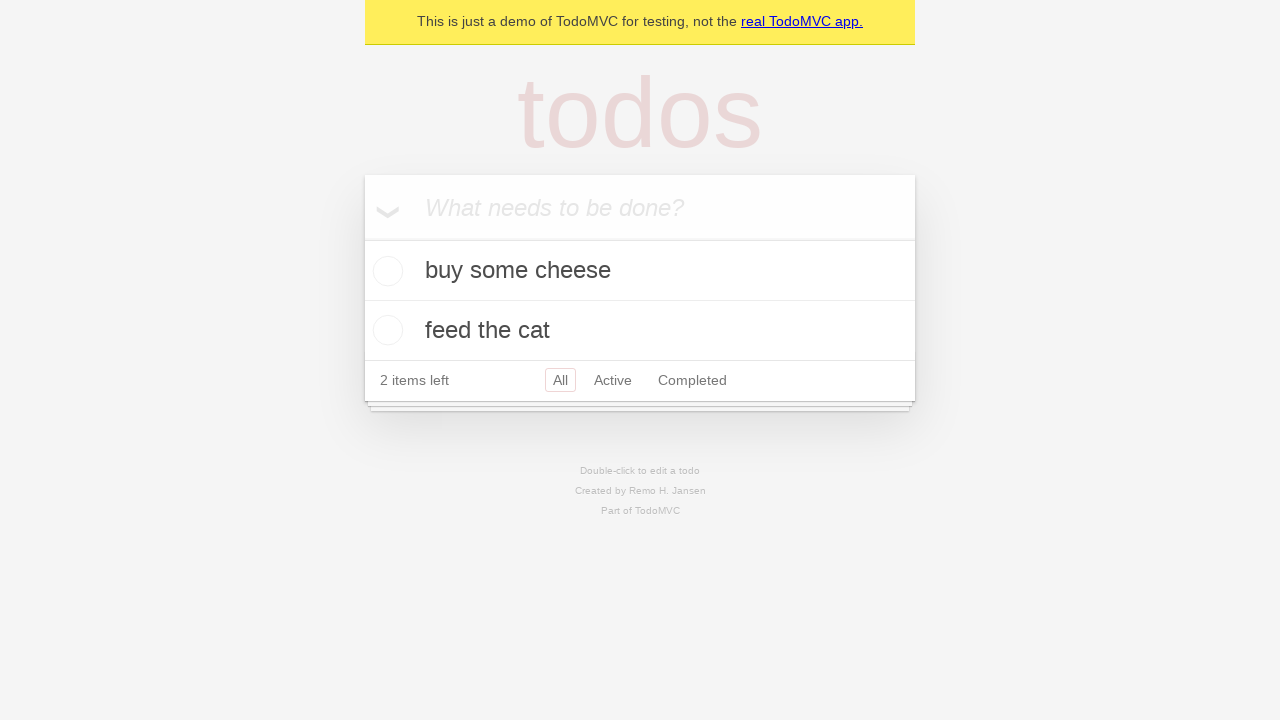

Waited for todo items to be visible
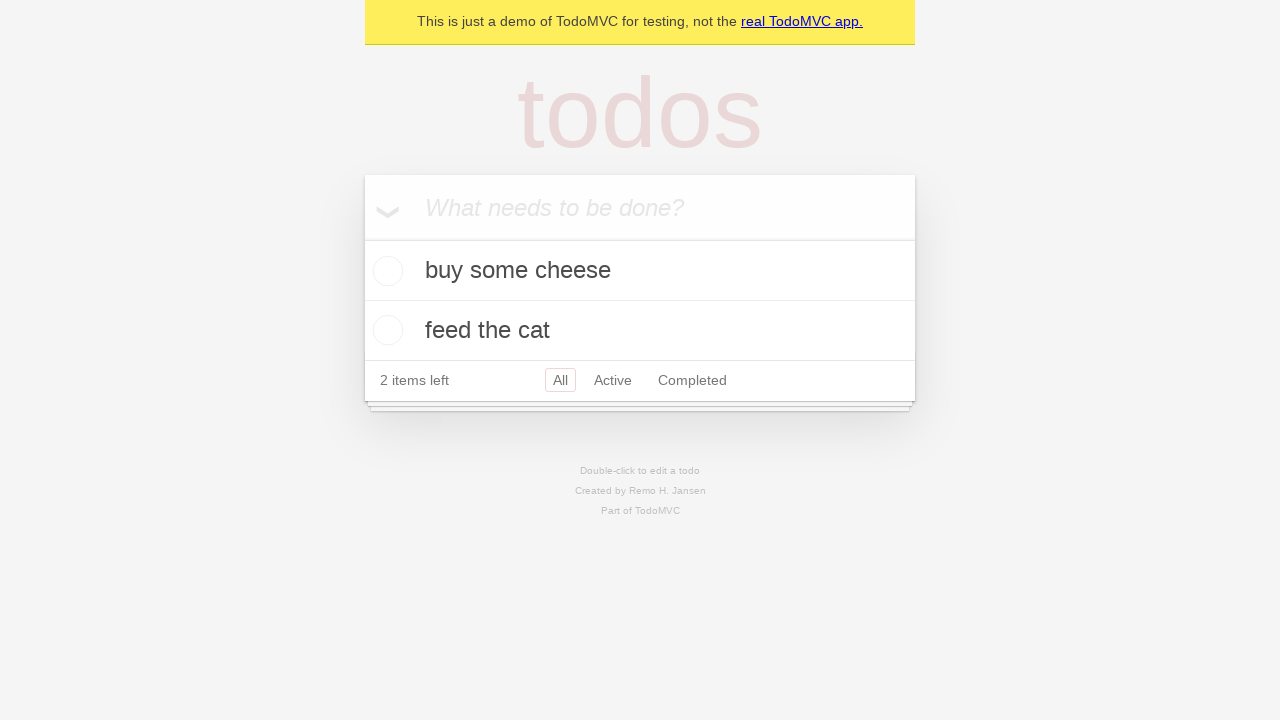

Located all todo items
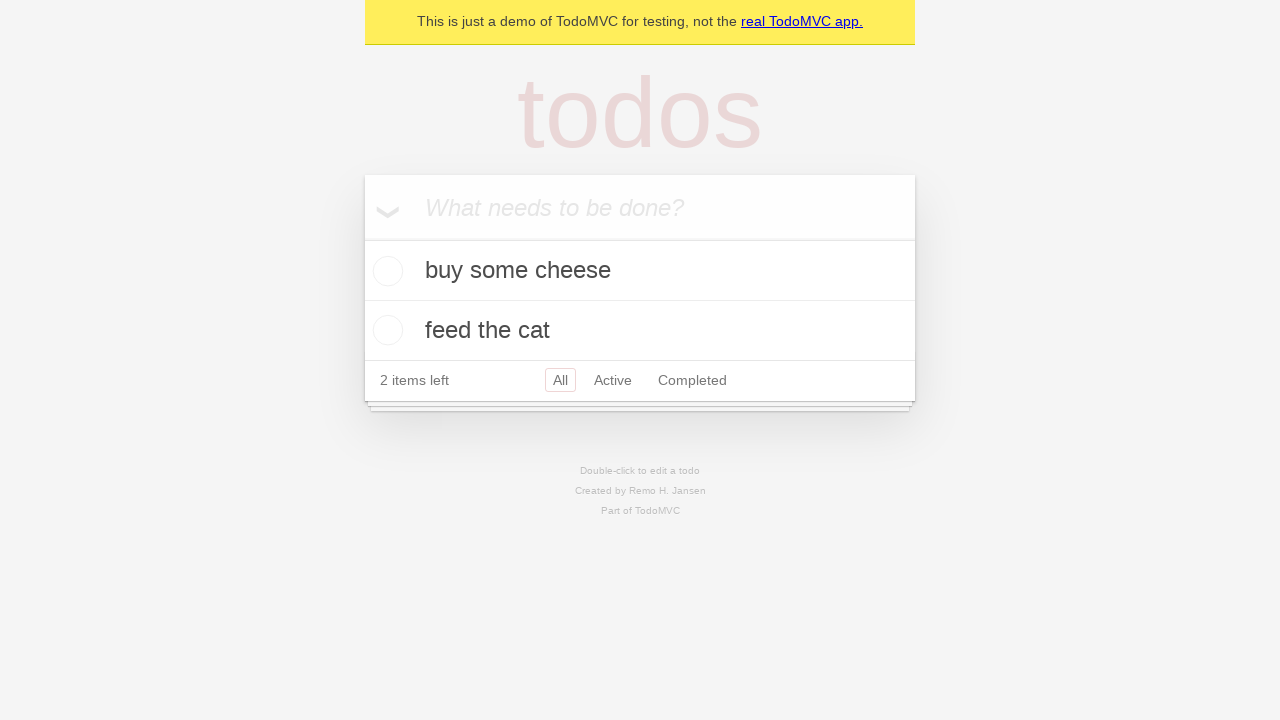

Located checkbox for first todo item
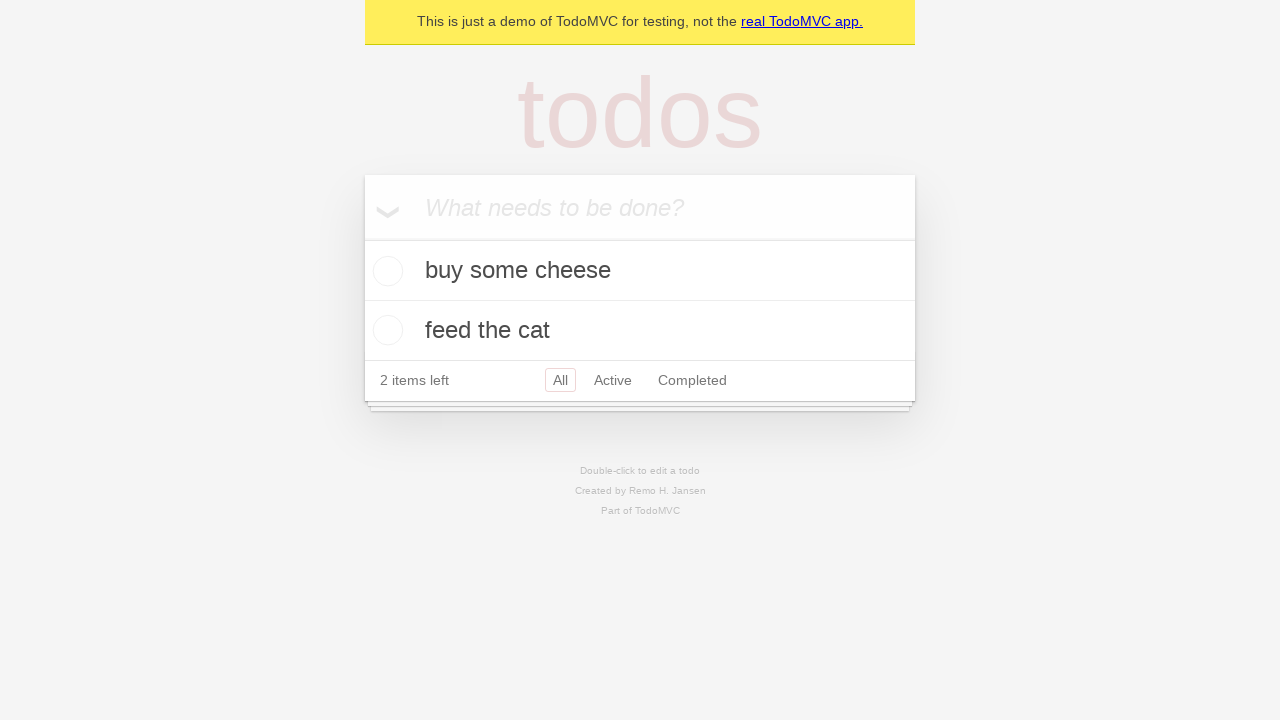

Checked the first todo item at (385, 271) on internal:testid=[data-testid="todo-item"s] >> nth=0 >> internal:role=checkbox
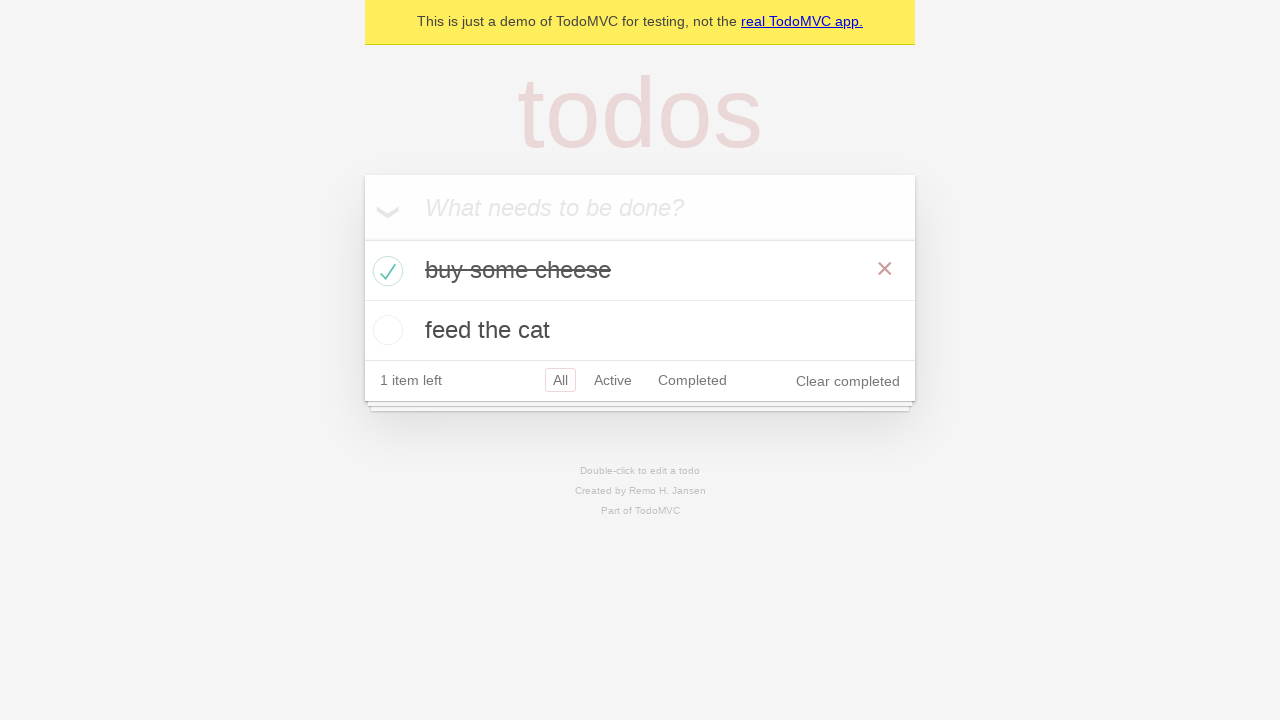

Reloaded the page to test data persistence
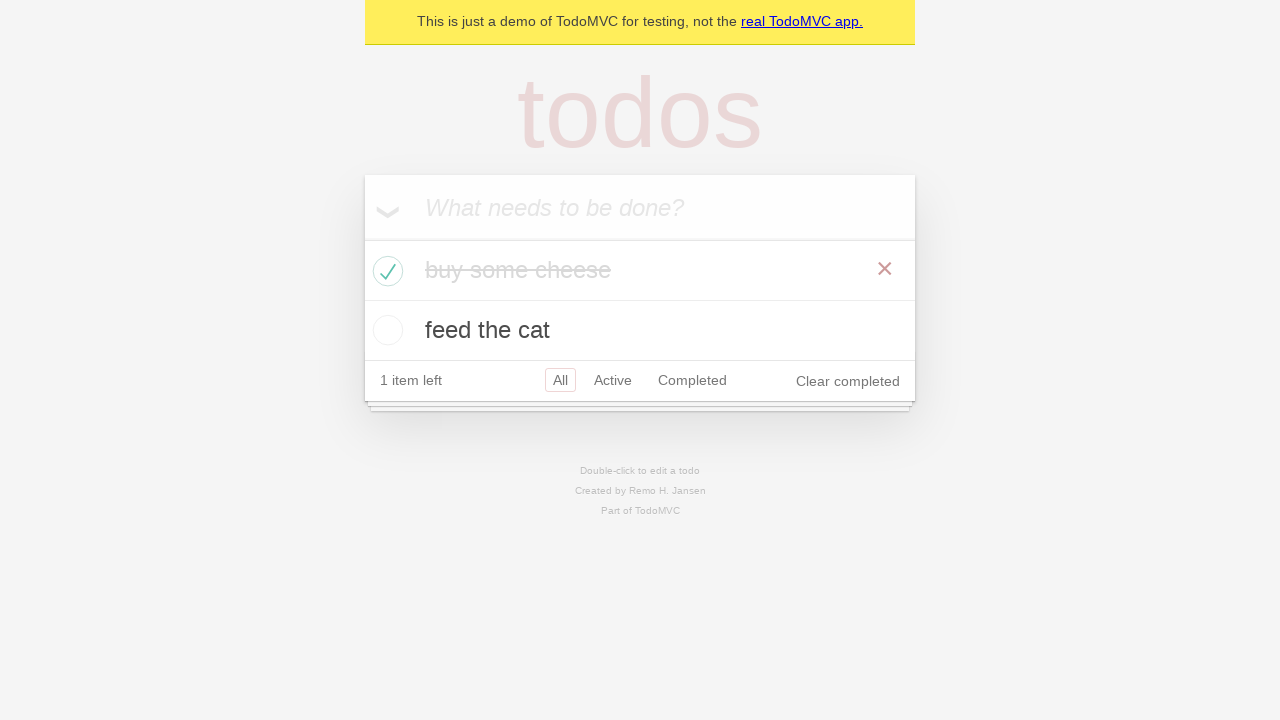

Waited for todo items to reload after page refresh
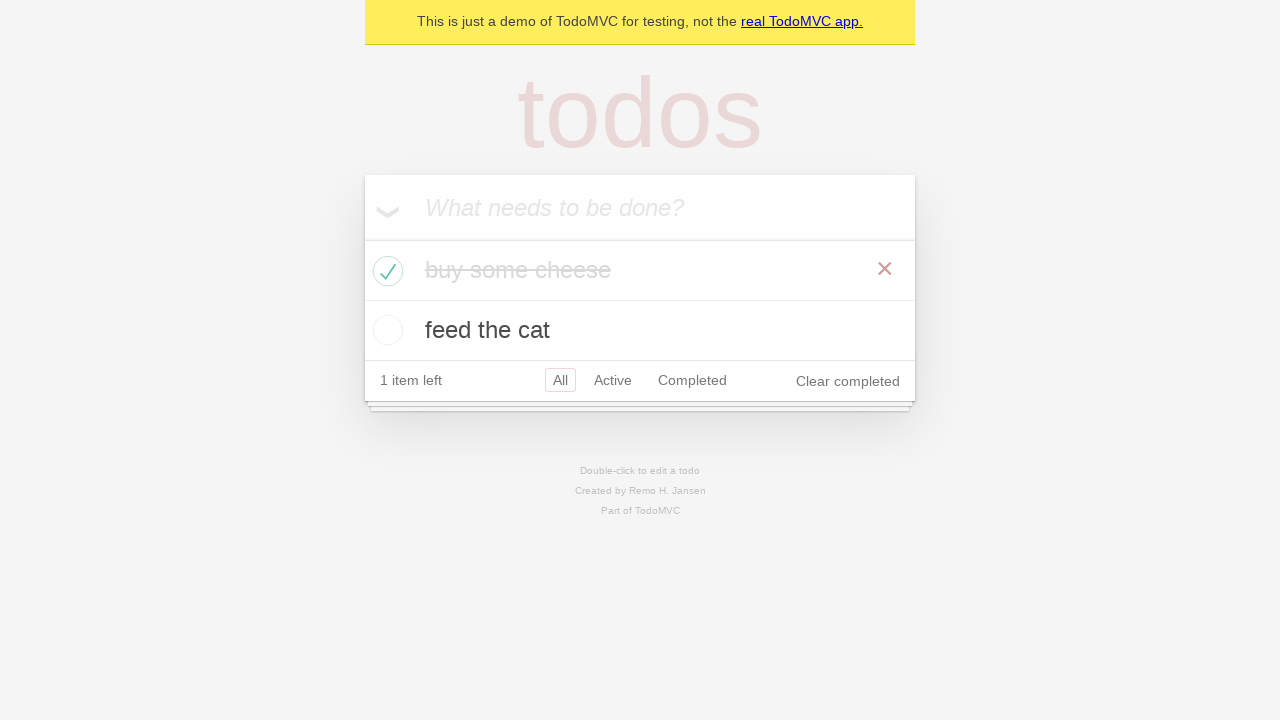

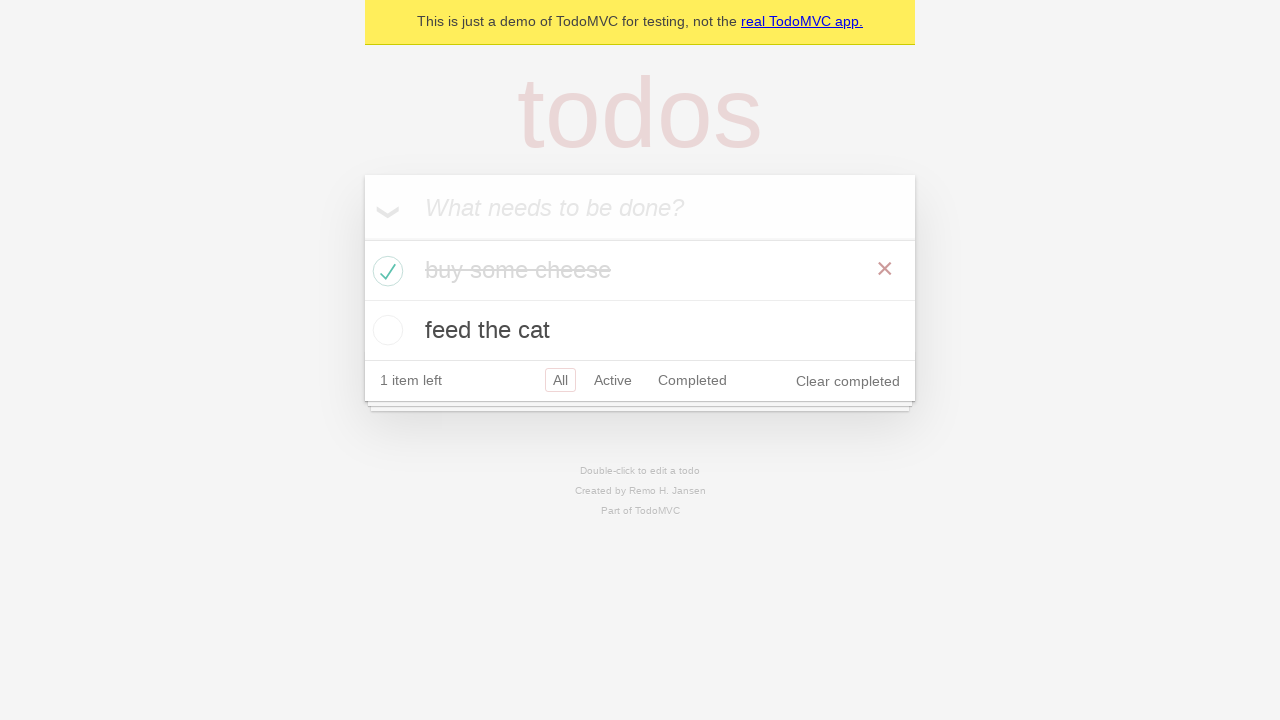